Navigates to the Tops section by clicking on the Tops menu item

Starting URL: https://www.bhaane.com/tops

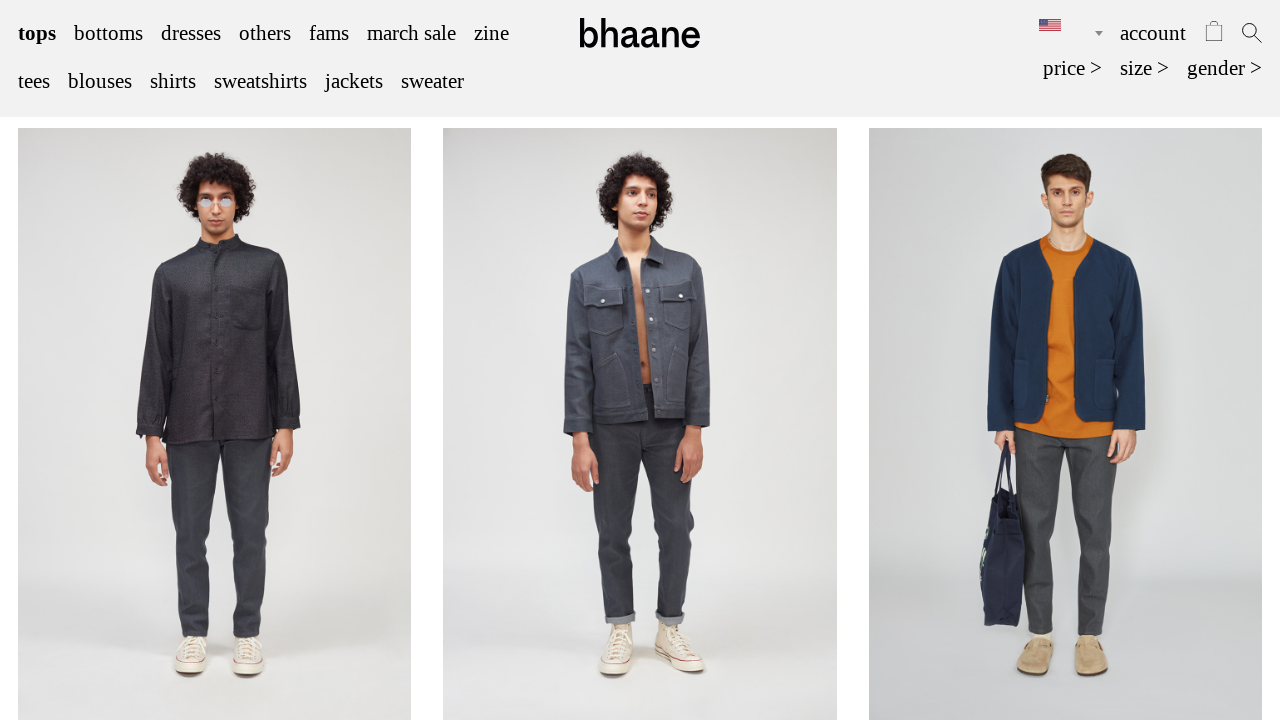

Clicked on Tops menu item to navigate to Tops section at (37, 33) on xpath=//header/div[1]/div[1]/div[1]/ul[1]/li[1]/a[1]/span[1]
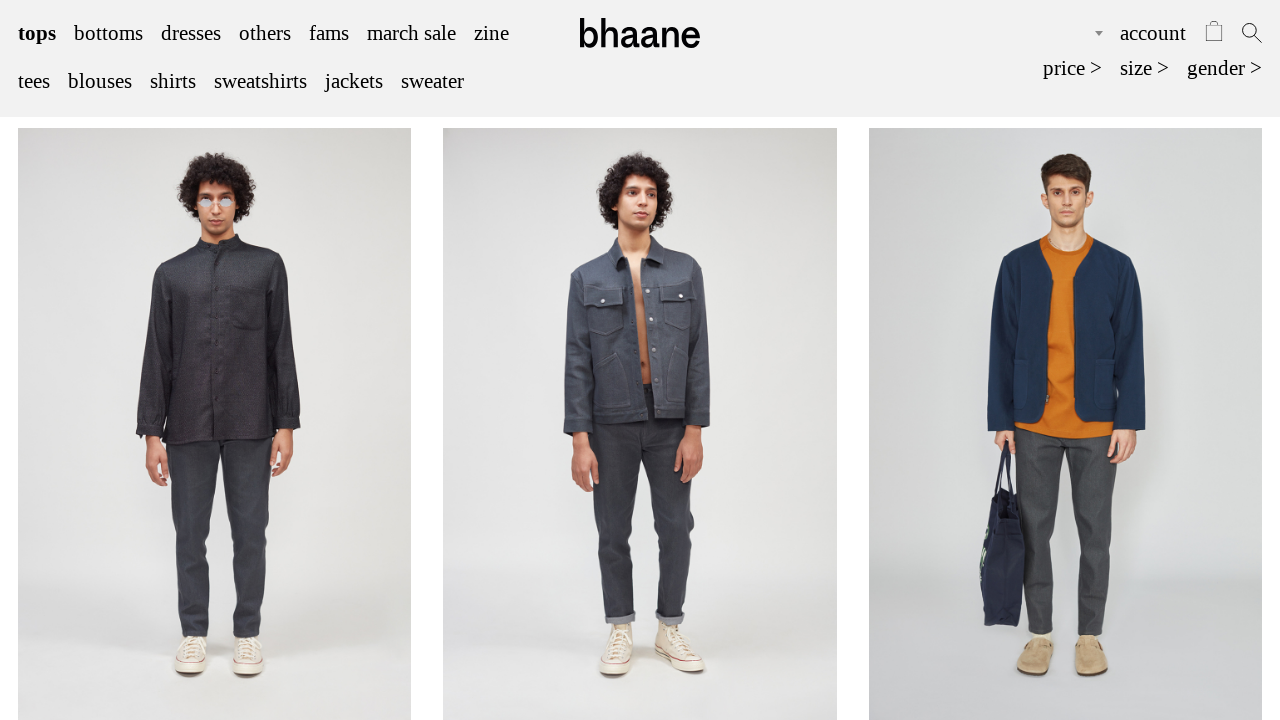

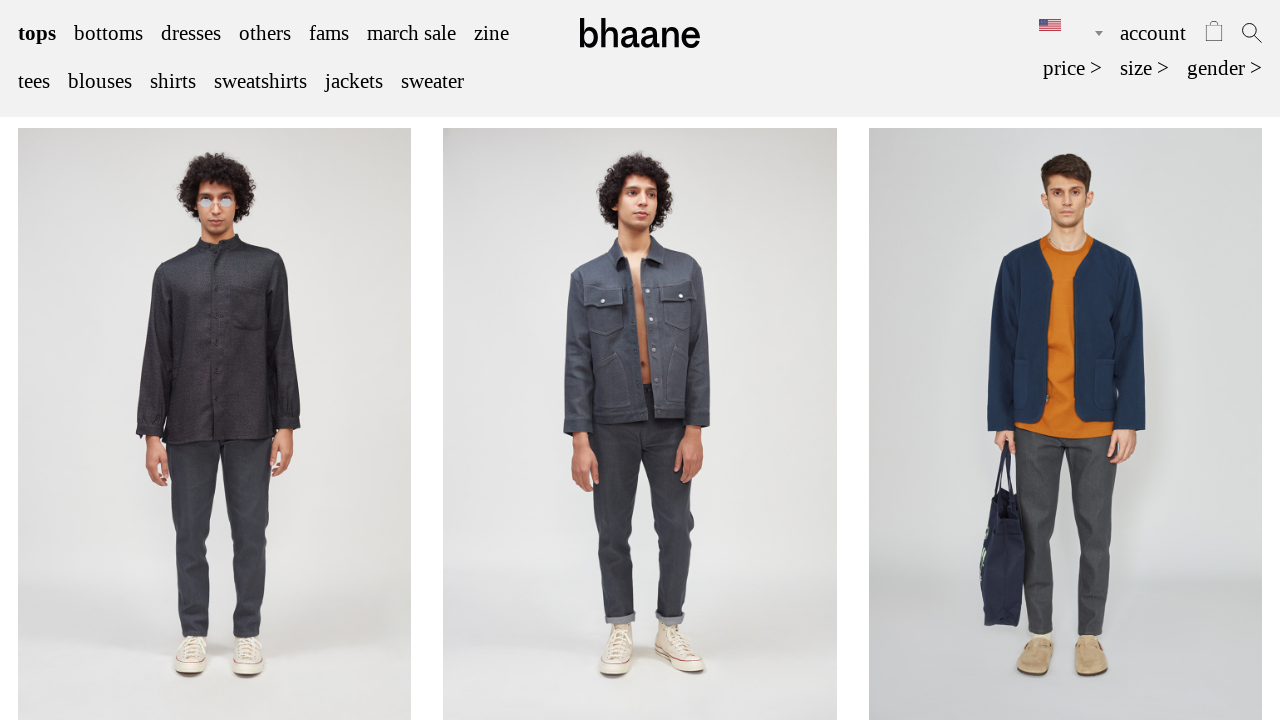